Tests login form validation by entering username only, clearing password field, and verifying the "Password is required" error message appears

Starting URL: https://www.saucedemo.com/

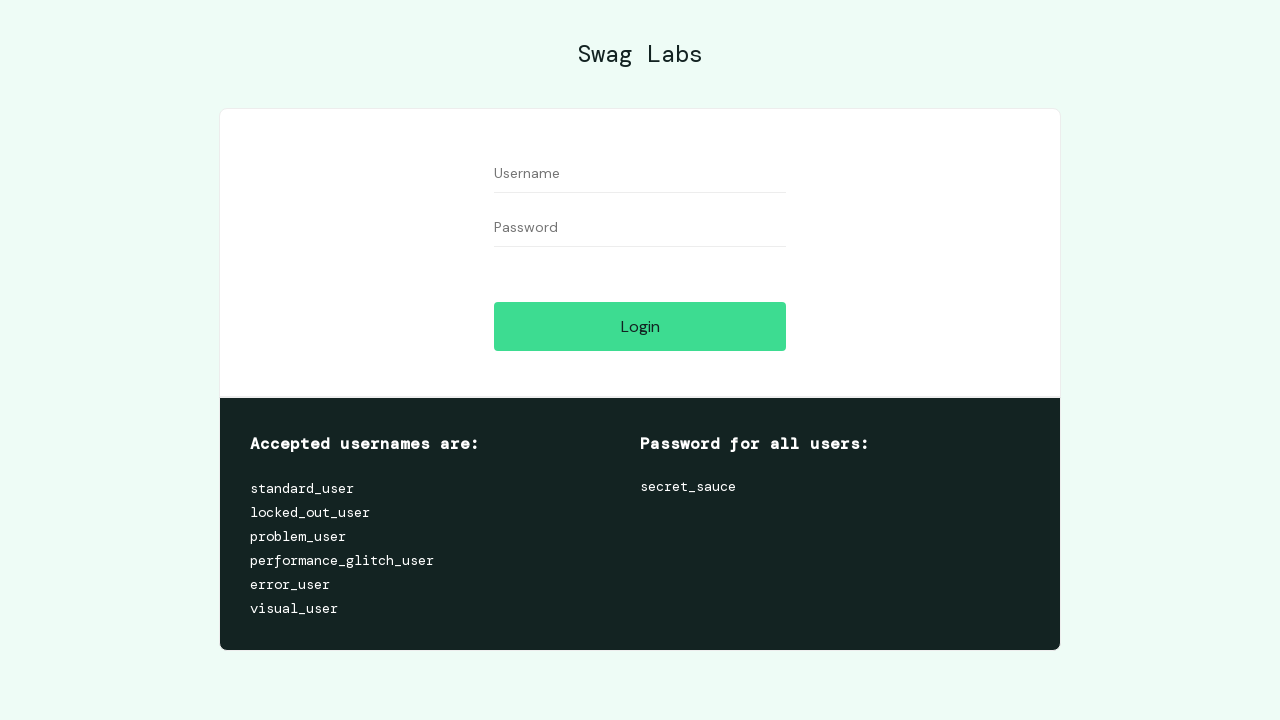

Filled username field with 'standard_user' on input[data-test='username']
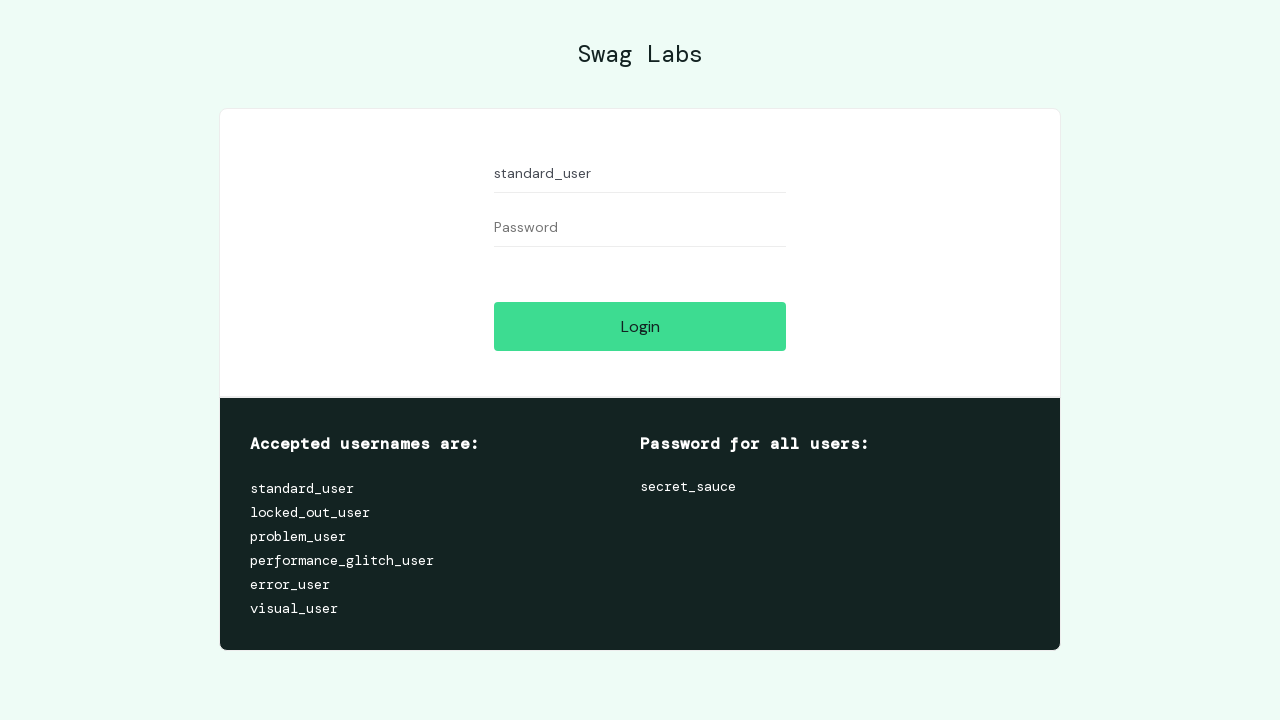

Filled password field with 'somepassword' on input[data-test='password']
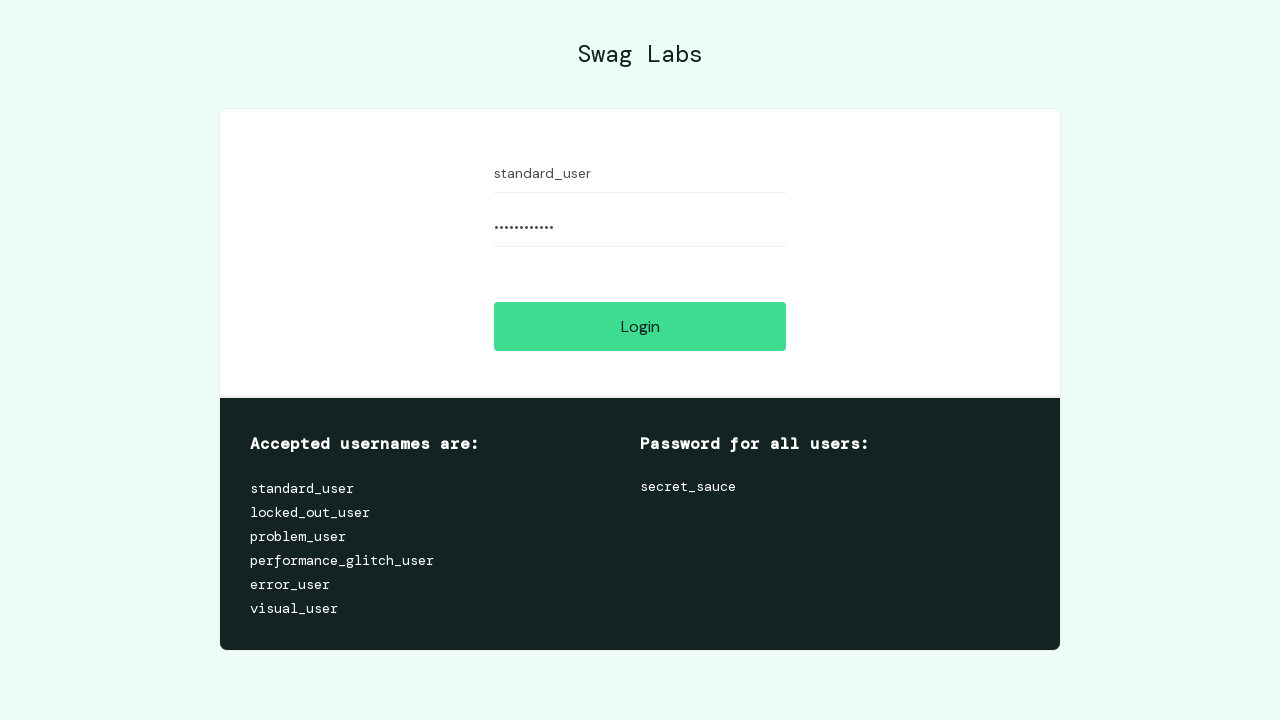

Cleared password field on input[data-test='password']
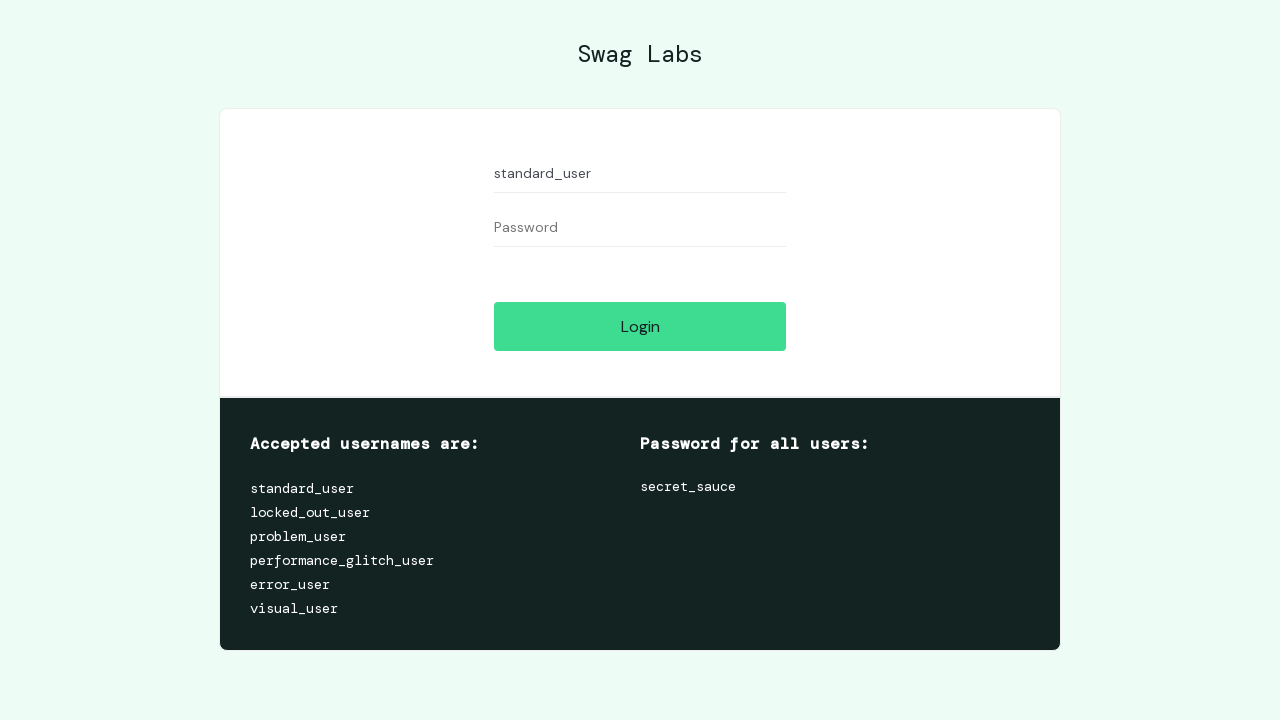

Clicked Login button at (640, 326) on input[data-test='login-button']
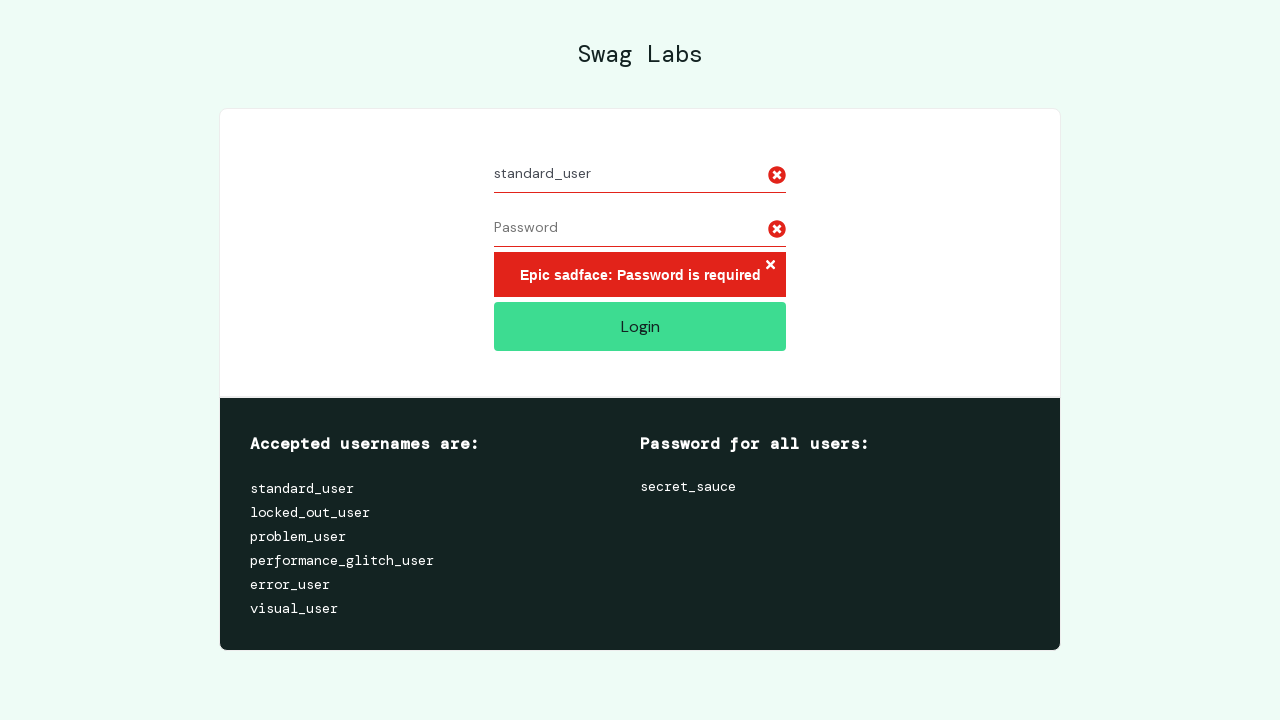

Error message element appeared
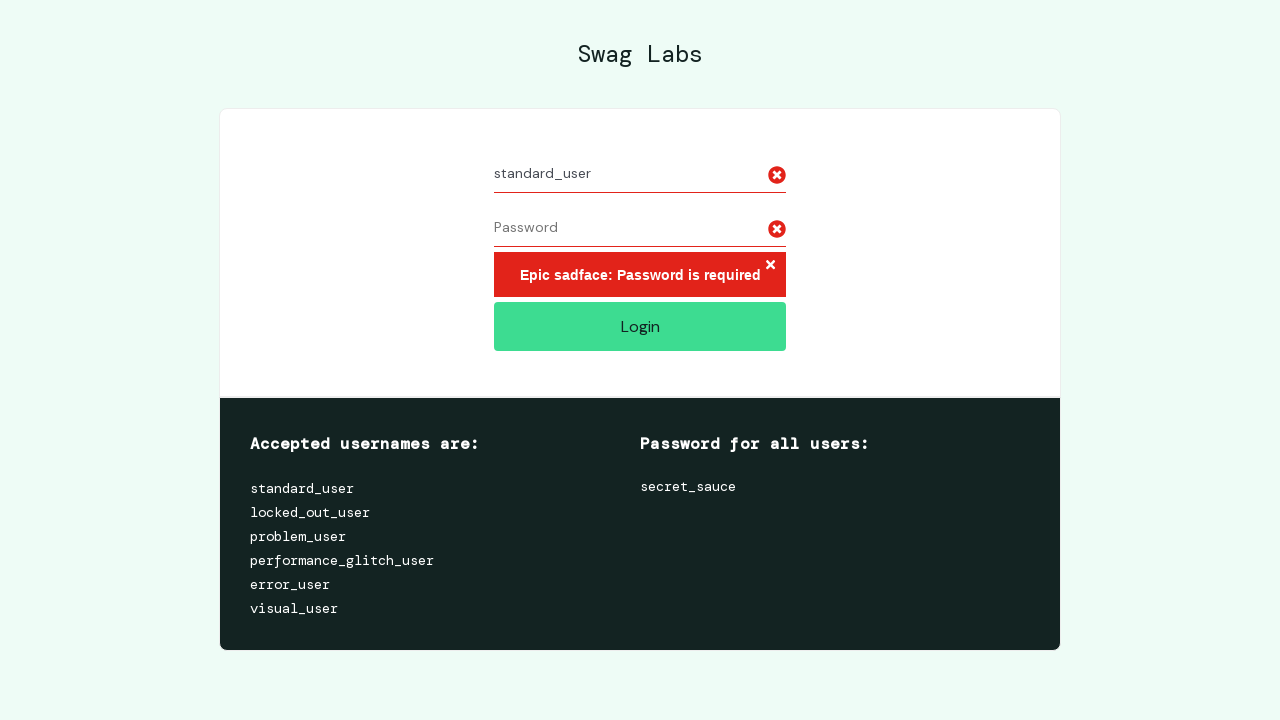

Located error message element
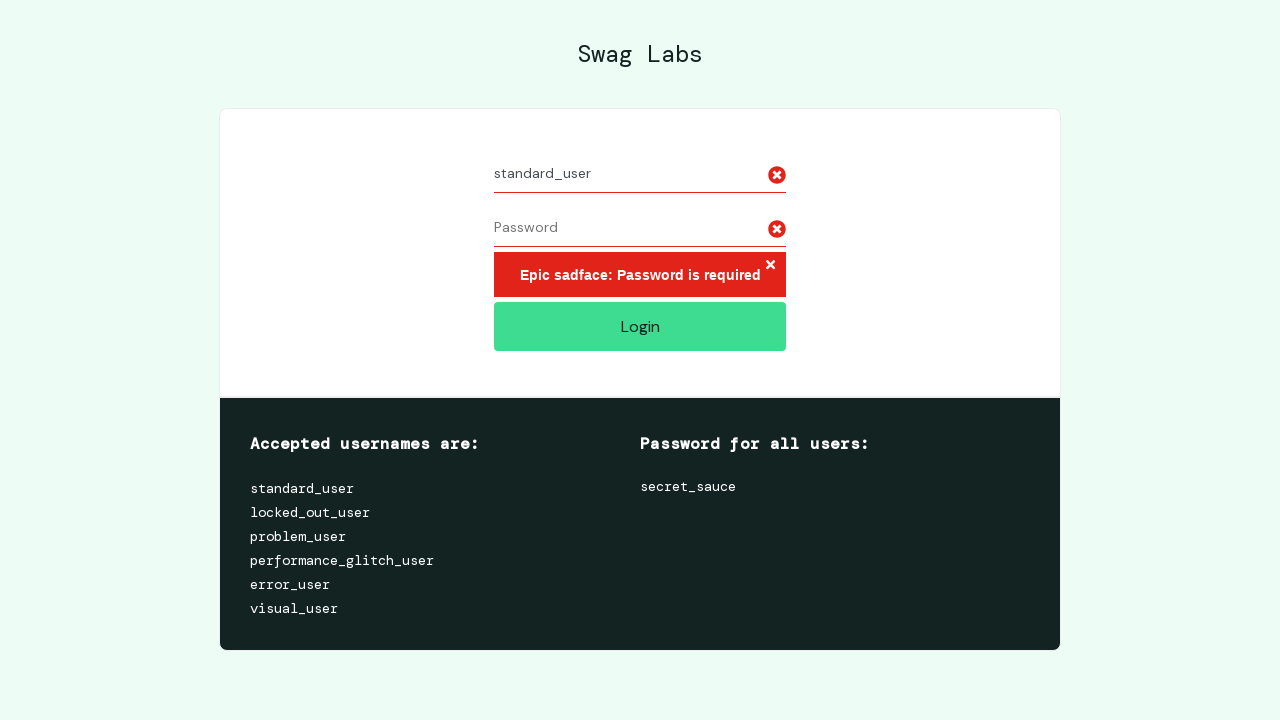

Verified 'Password is required' error message is displayed
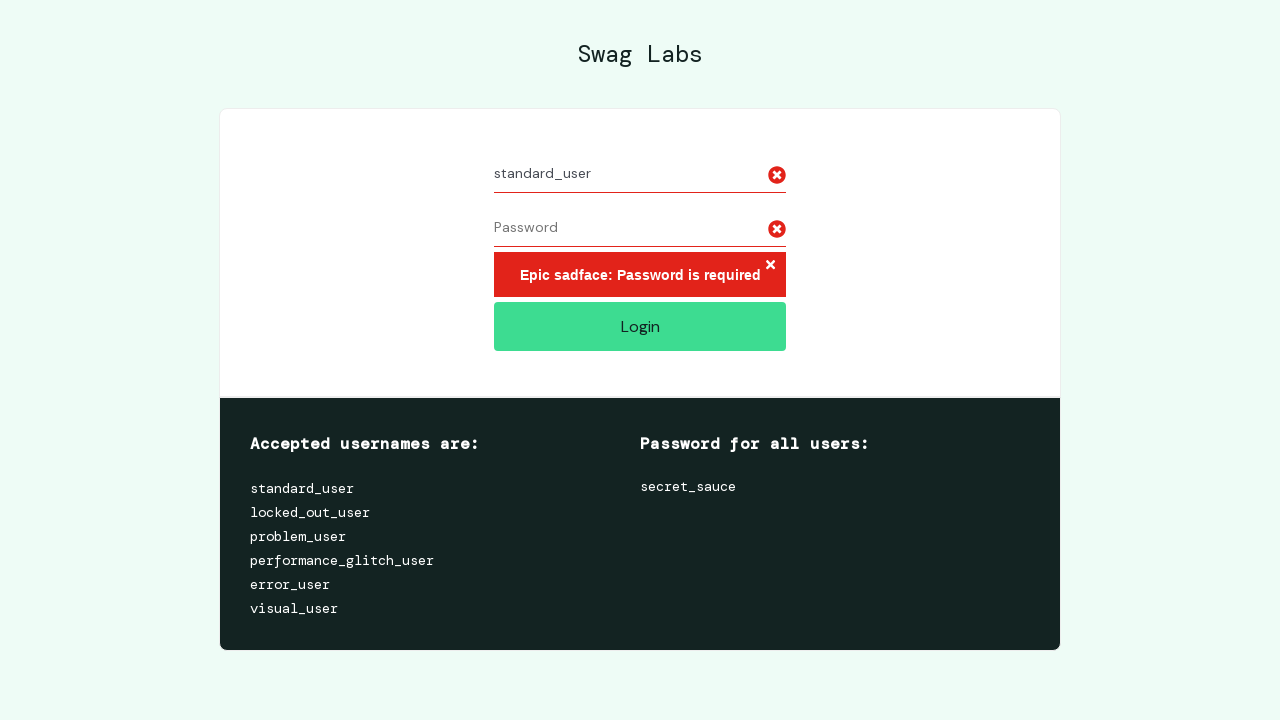

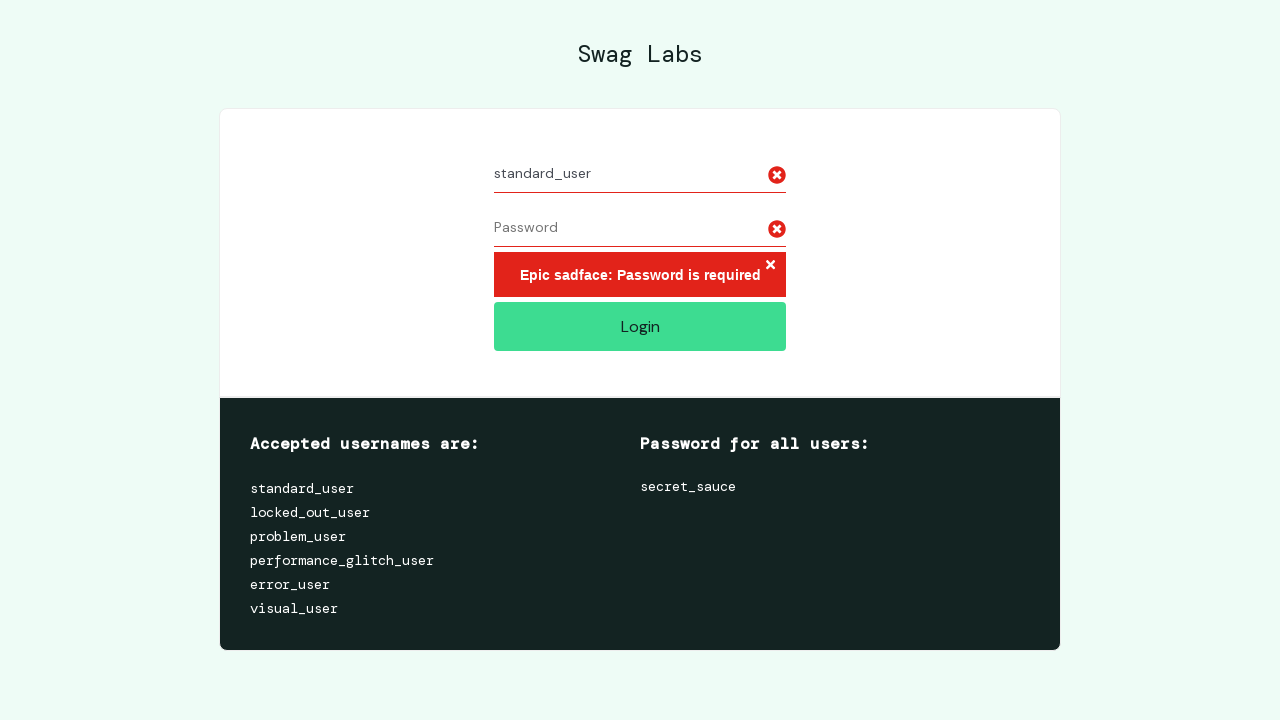